Tests dropdown selection functionality by selecting options from single and multi-select dropdowns

Starting URL: https://syntaxprojects.com/basic-select-dropdown-demo-homework.php

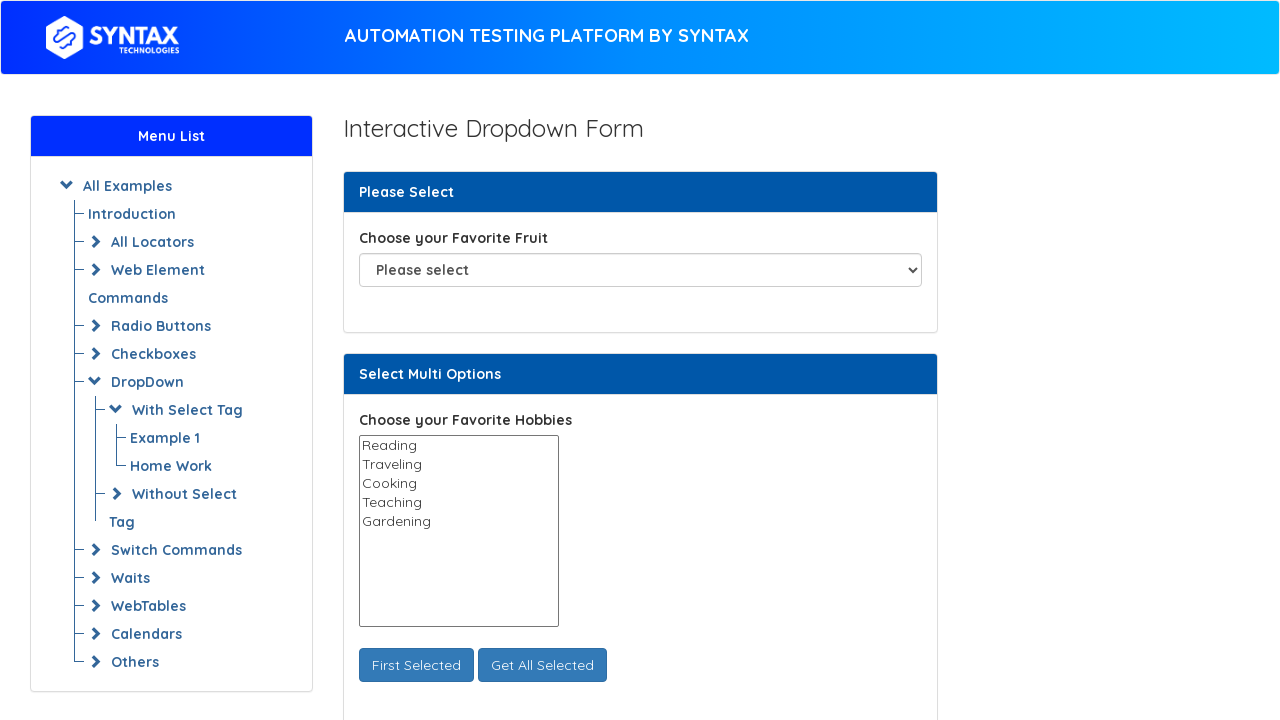

Selected 'Pear' from fruit dropdown on select#fav_fruit_selector
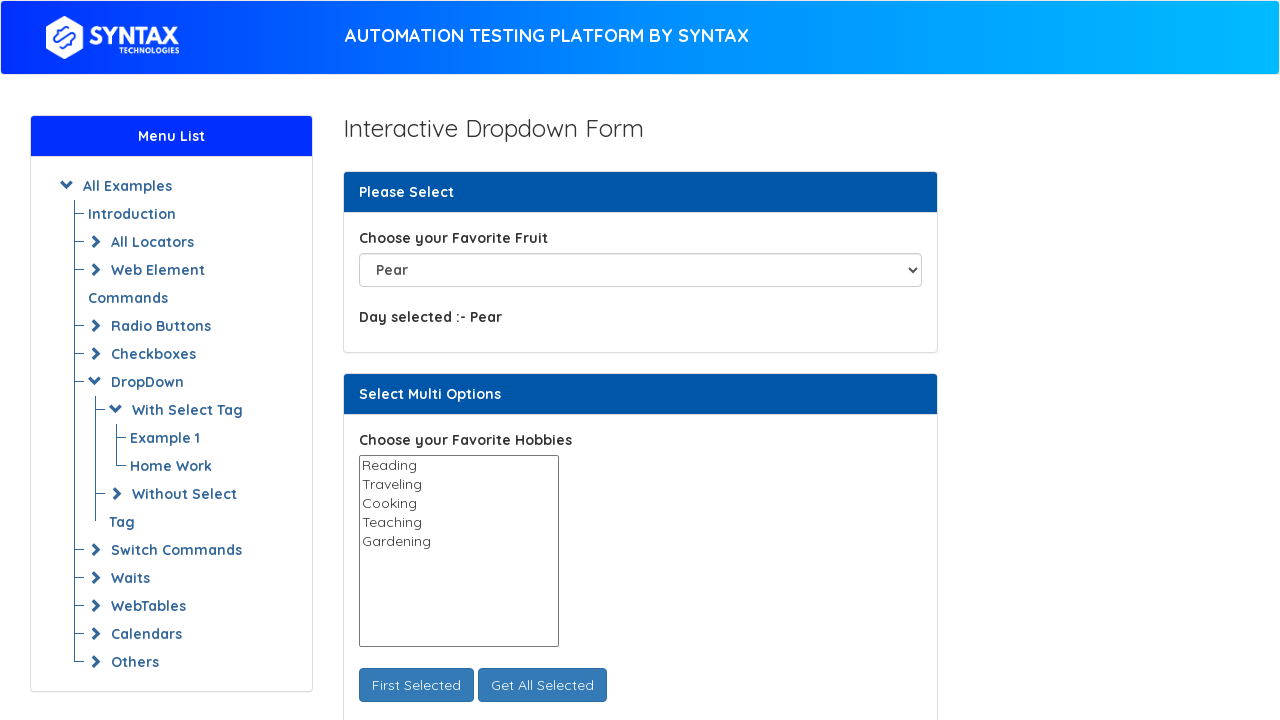

Retrieved all options from fruit dropdown
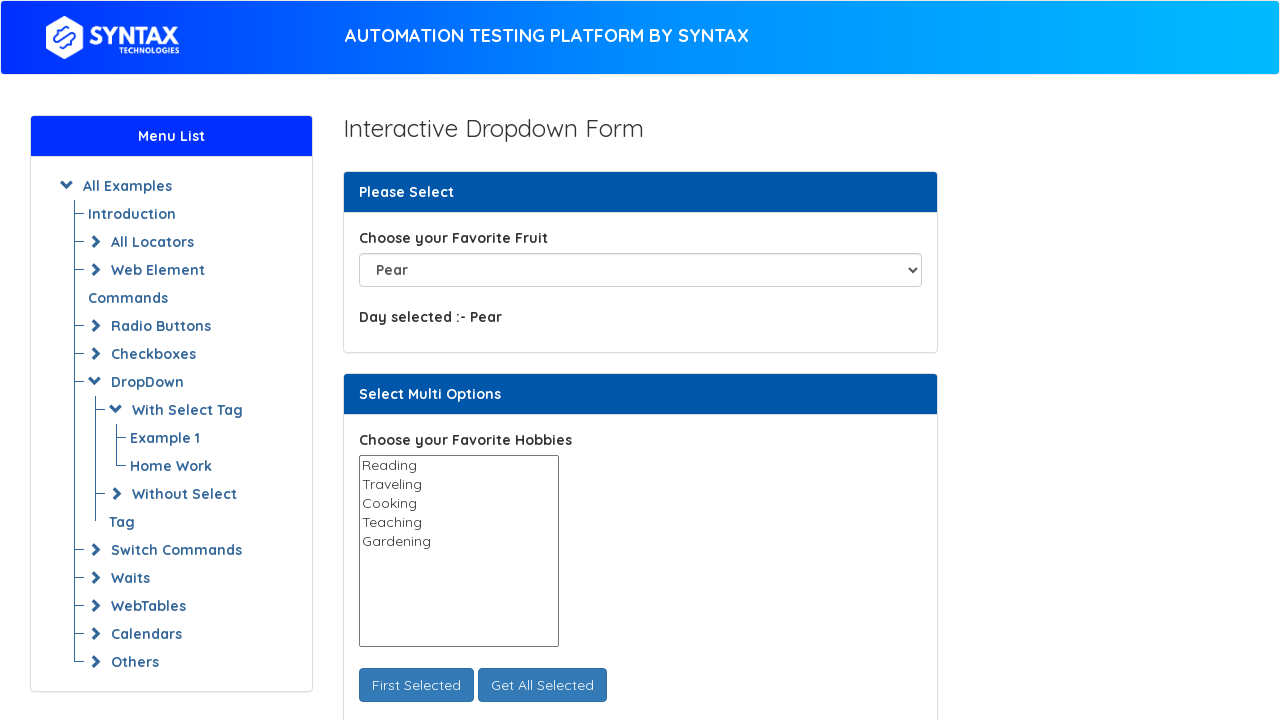

Selected multiple hobbies: Traveling, Cooking, Gardening on select#select_multi_hobbies
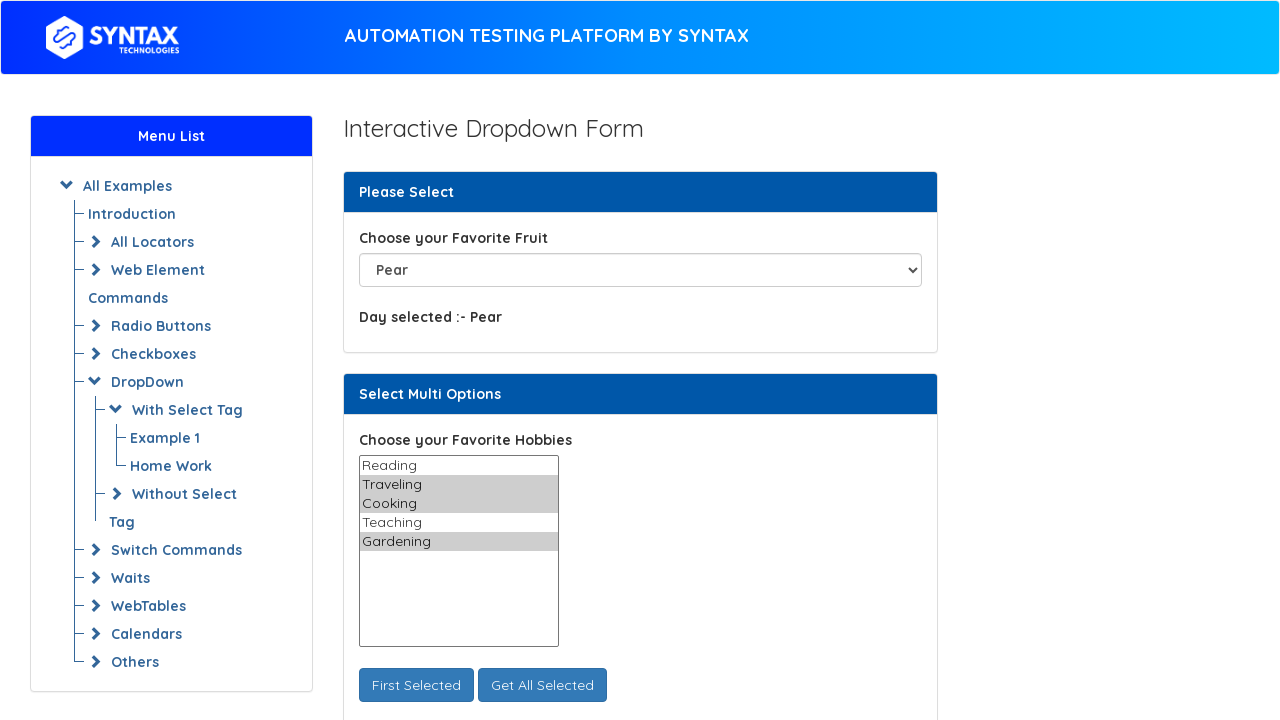

Clicked 'Get All Selected' button at (542, 685) on button#get_all
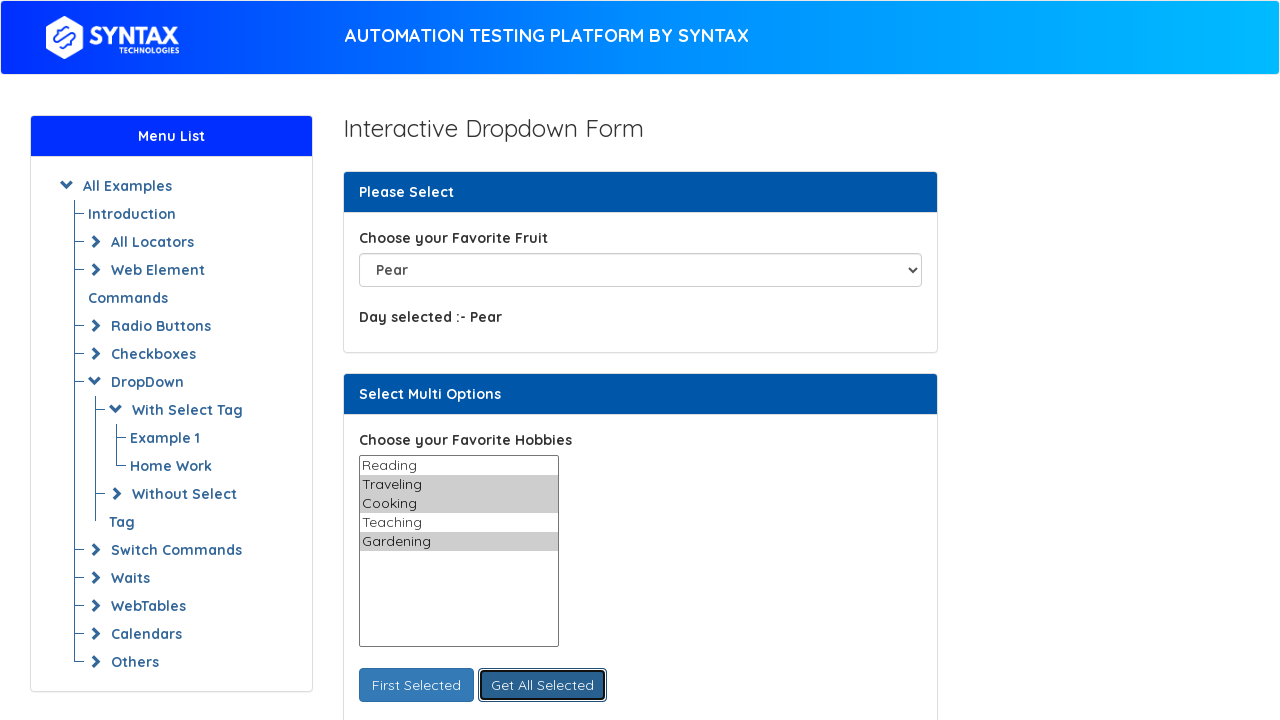

Waited 5 seconds
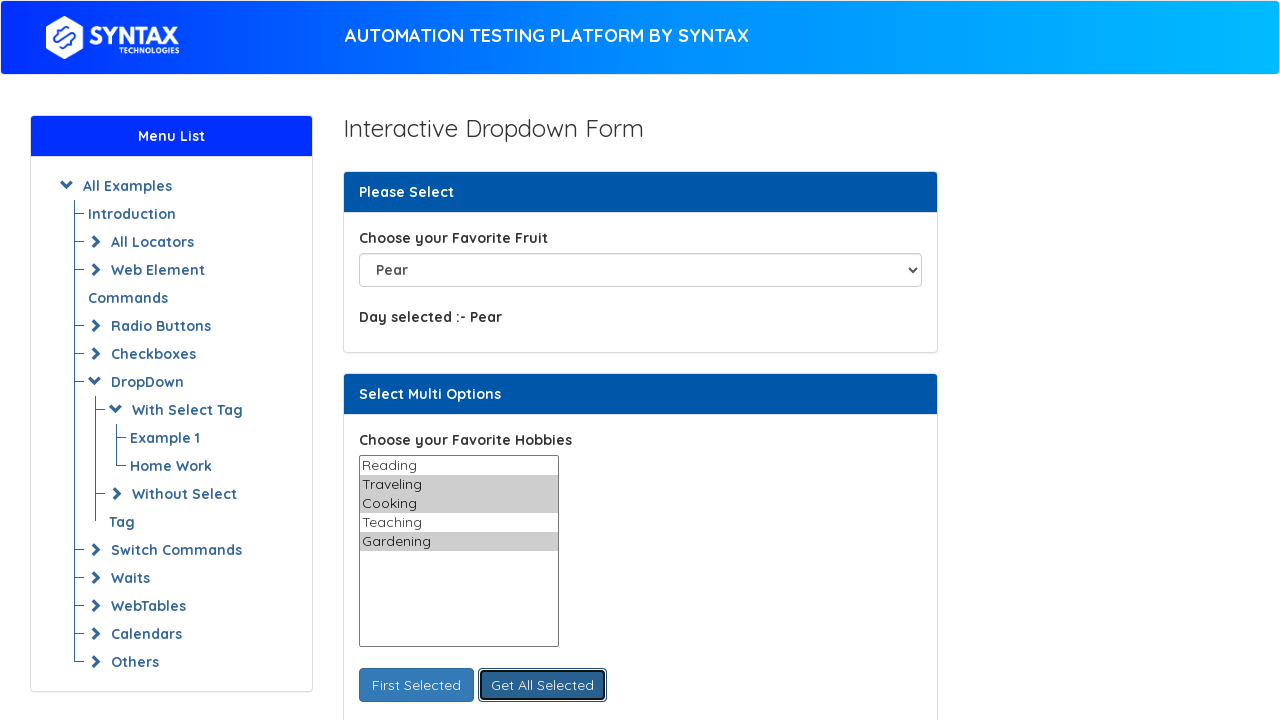

Deselected 'Traveling' from hobbies, keeping only Cooking and Gardening on select#select_multi_hobbies
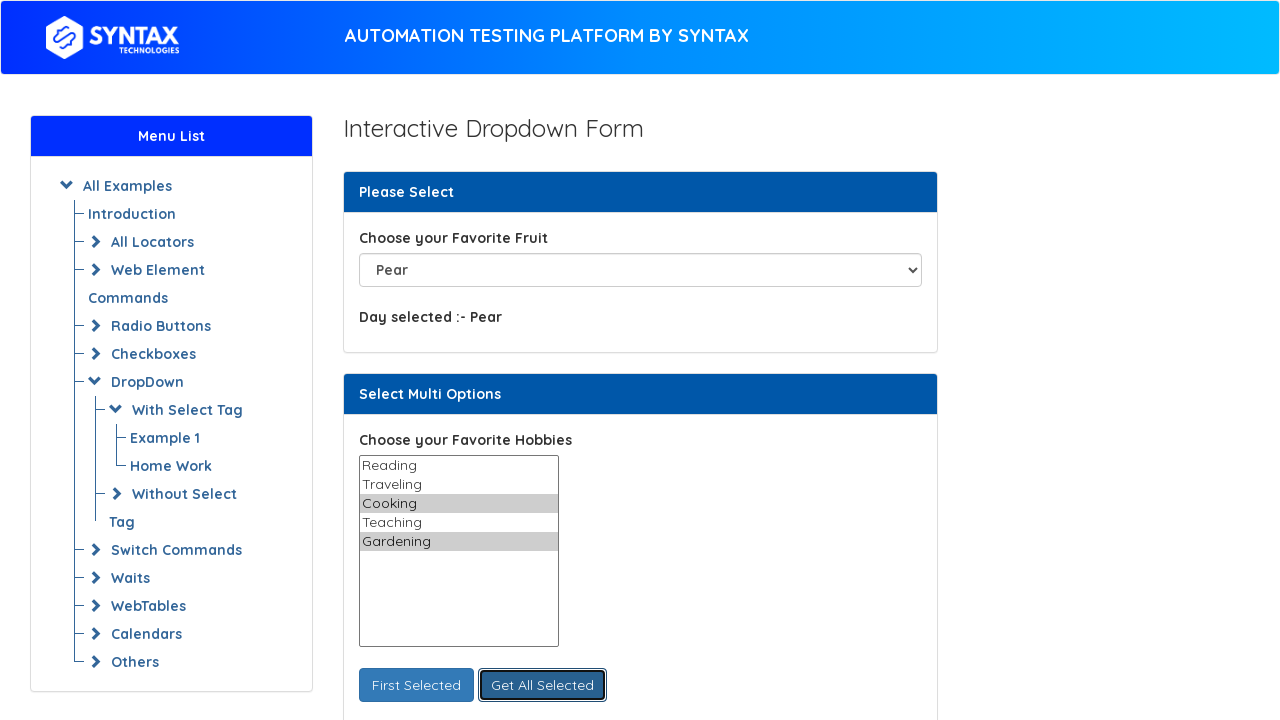

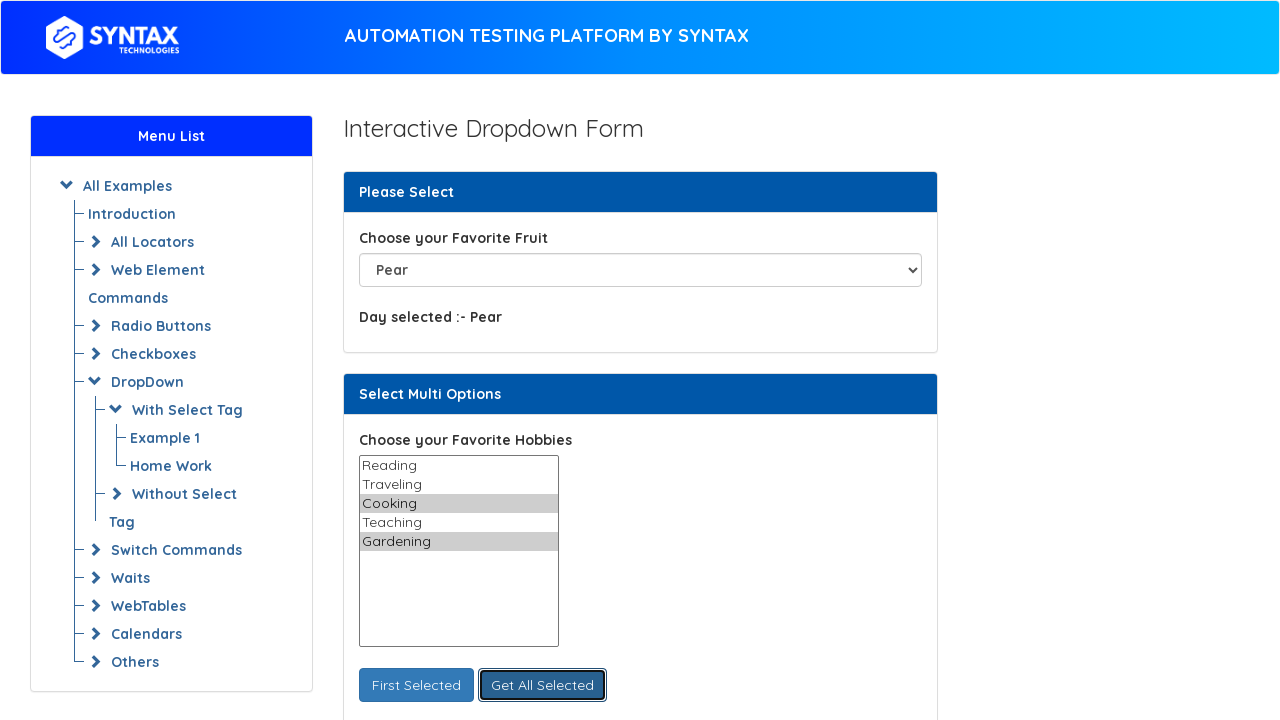